Navigates to the J languages page and verifies all listed languages start with the letter J

Starting URL: http://www.99-bottles-of-beer.net/

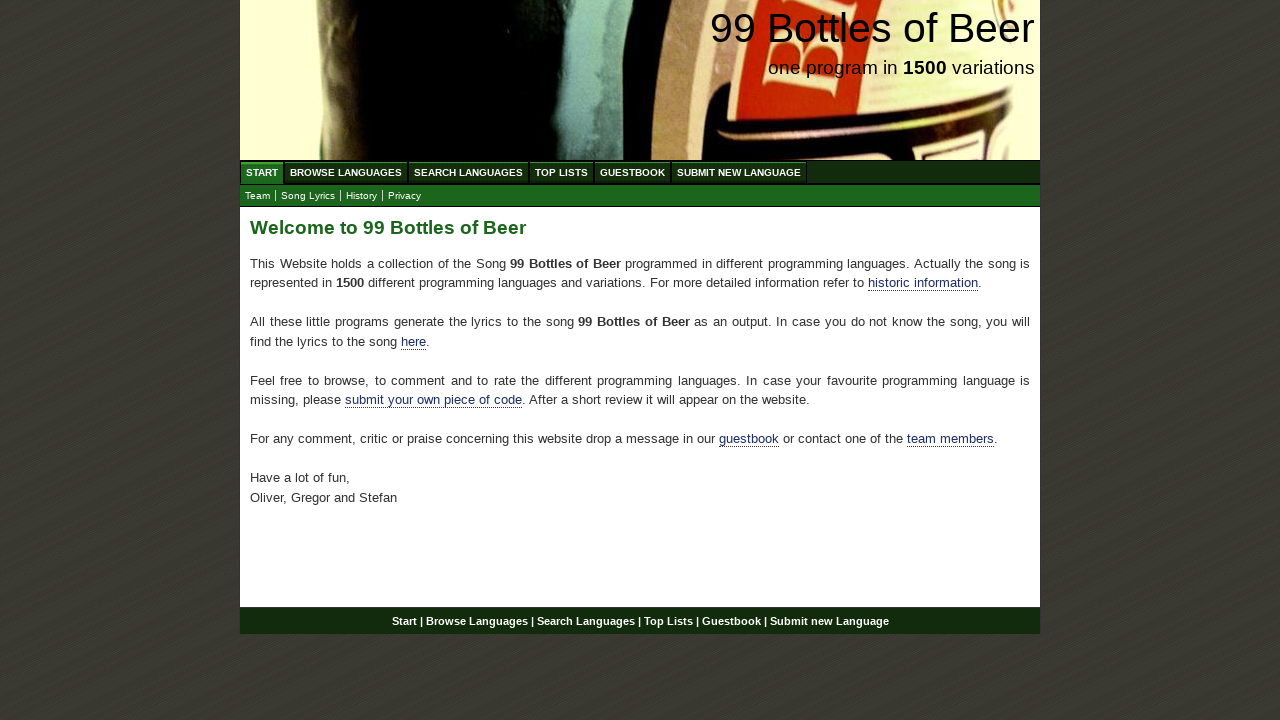

Clicked on Browse Languages menu at (346, 172) on a[href='/abc.html']
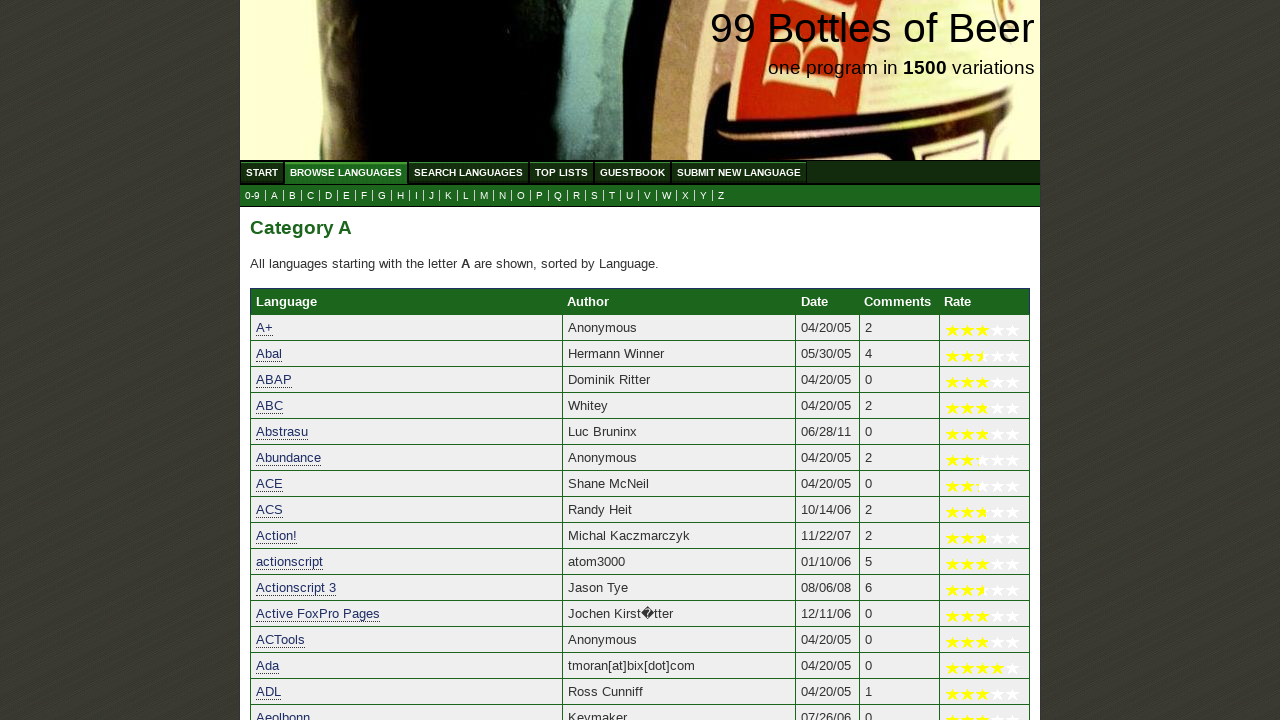

Clicked on J languages submenu link at (432, 196) on a[href='j.html']
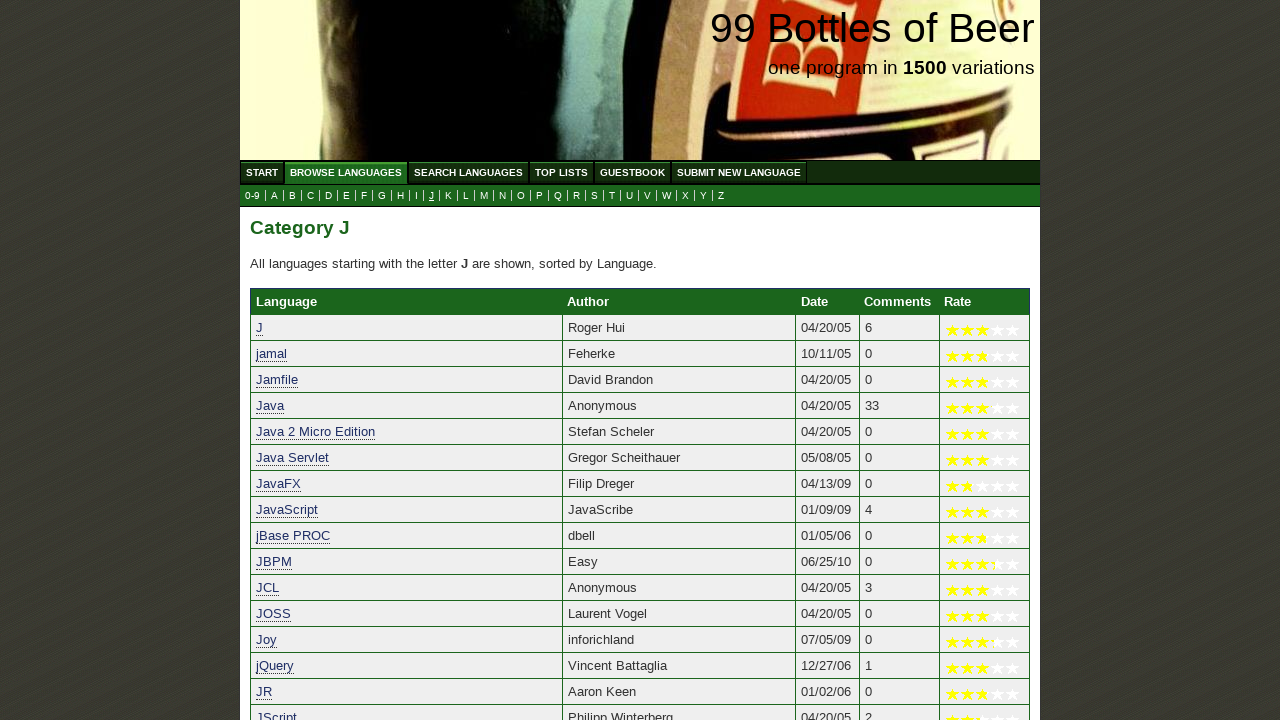

Language table loaded on J languages page
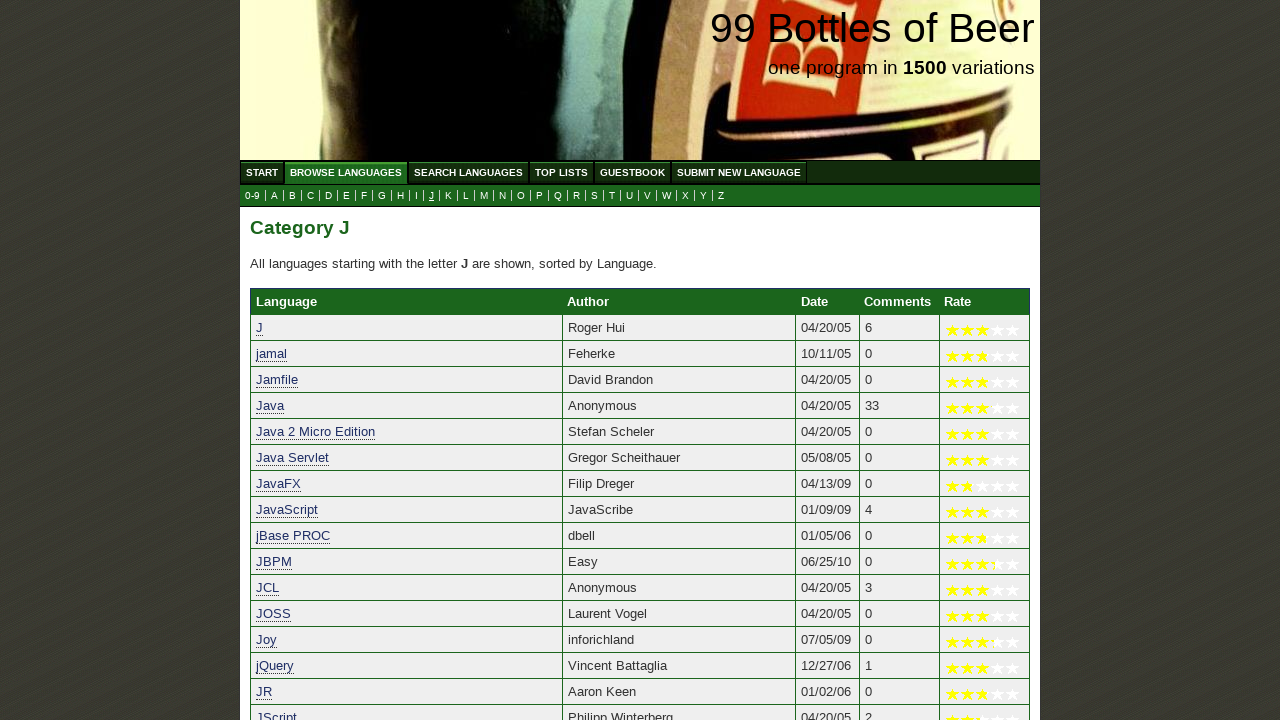

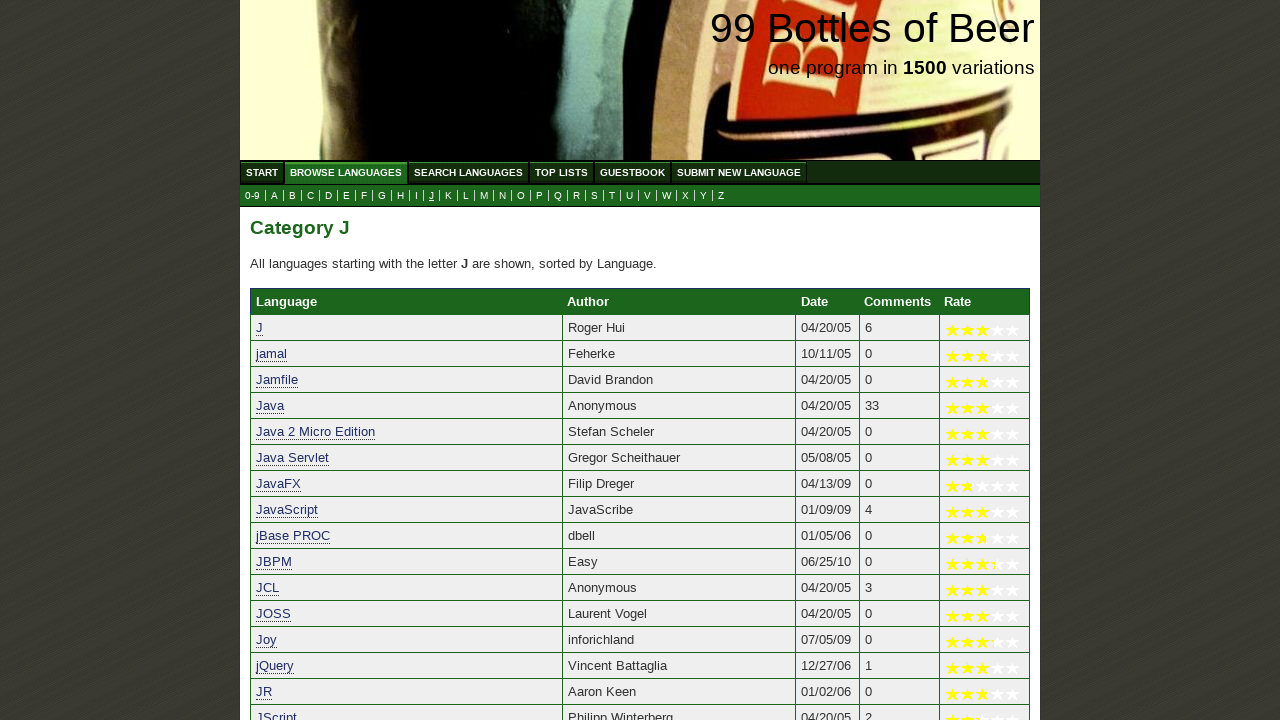